Tests link count on homepage, then navigates to checkboxes page to test checkbox interactions (check and uncheck)

Starting URL: https://the-internet.herokuapp.com/

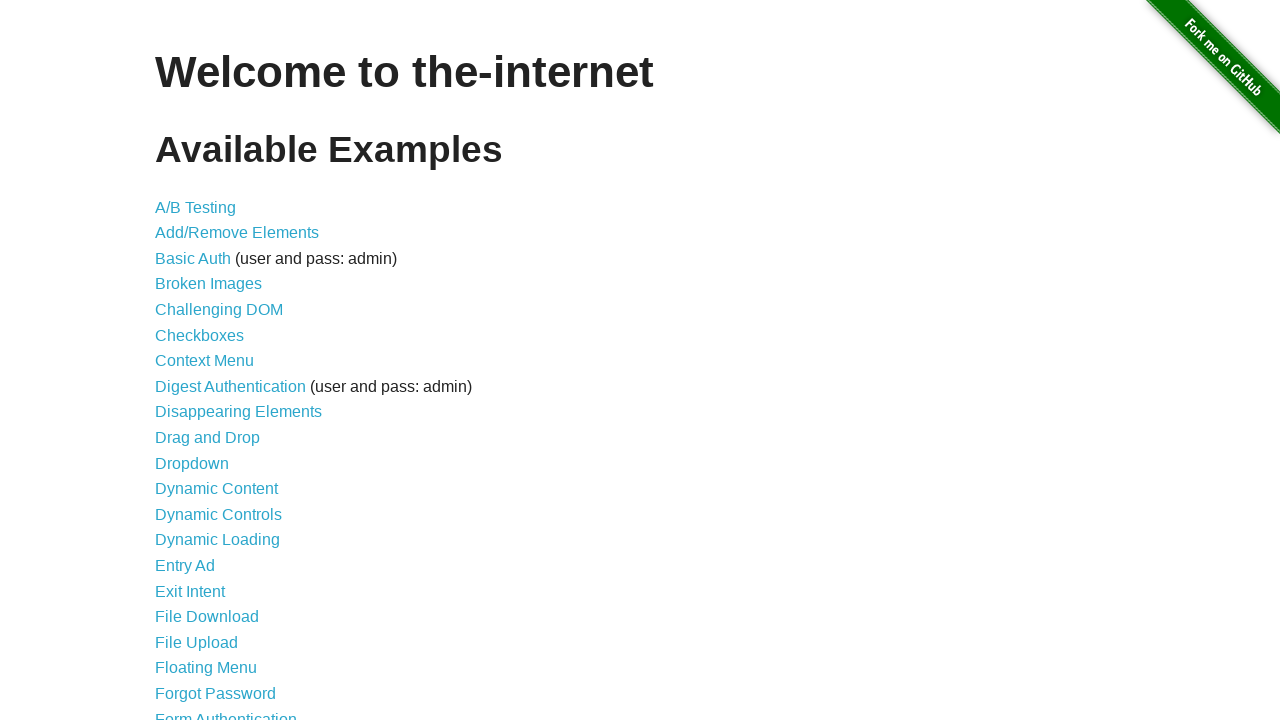

Verified link count on homepage is 46
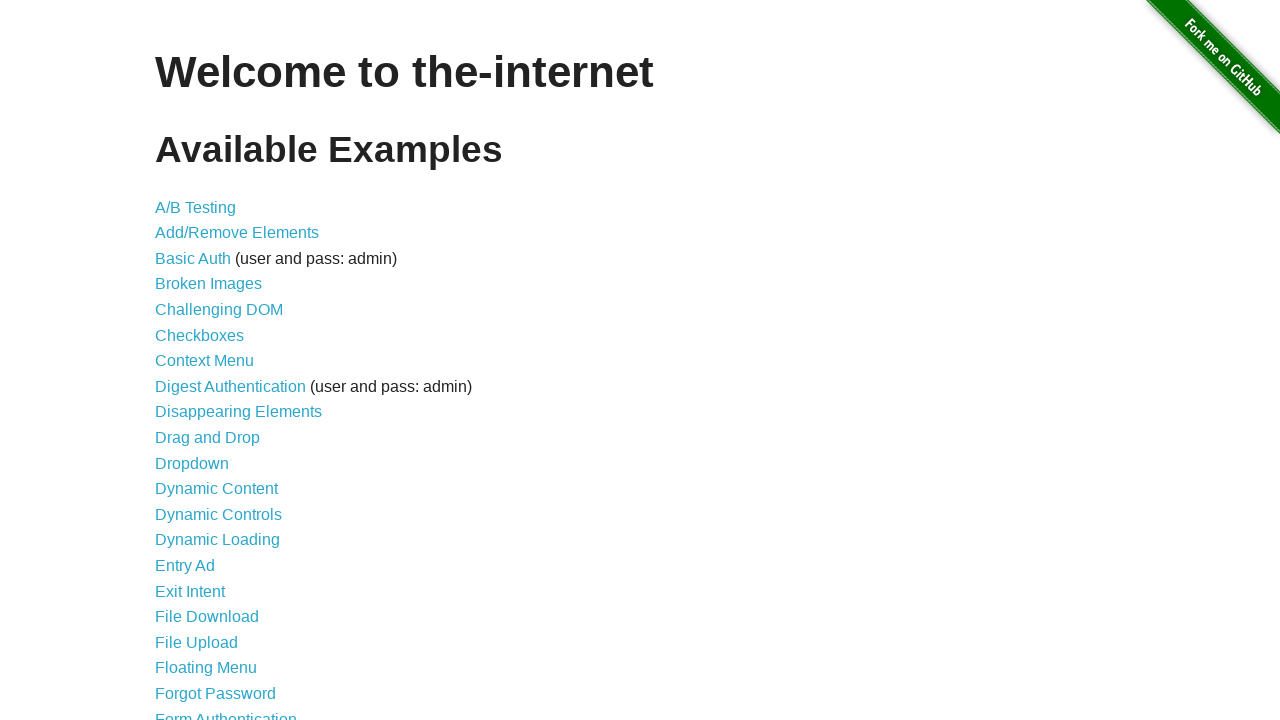

Navigated to checkboxes page
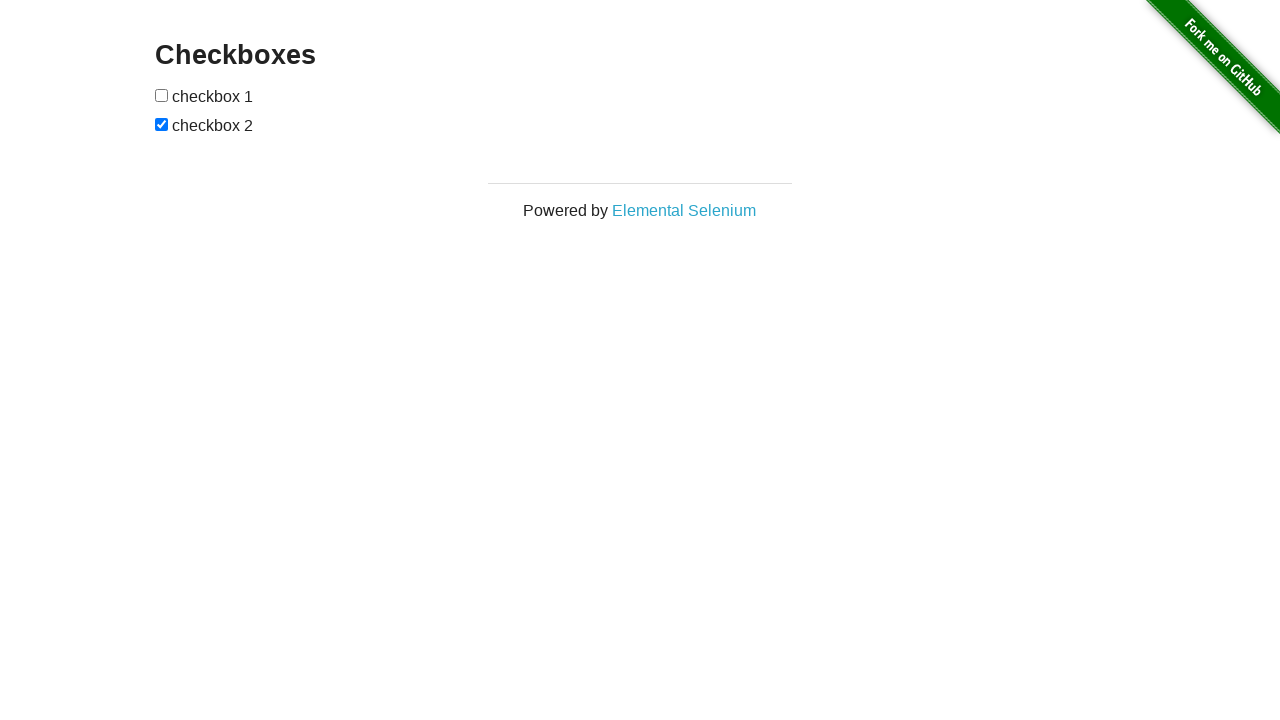

First checkbox element loaded and ready
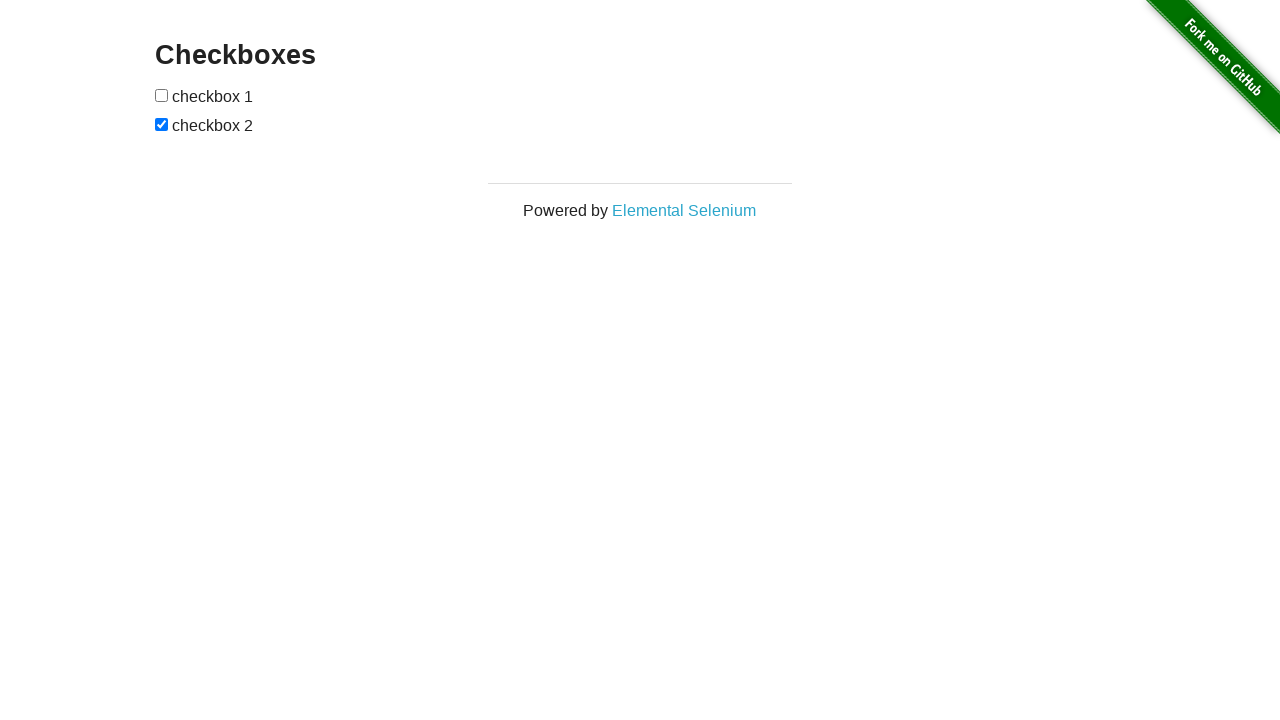

Checked first checkbox at (162, 95) on internal:role=checkbox >> nth=0
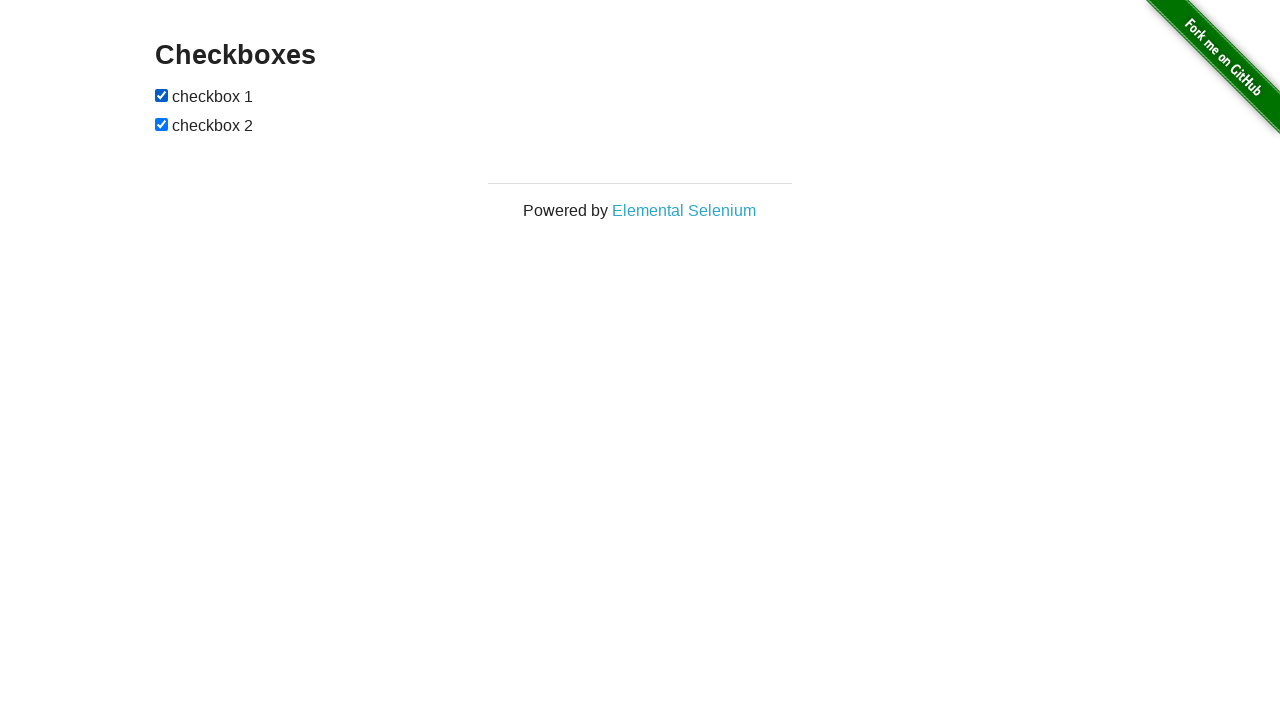

Unchecked second checkbox at (162, 124) on internal:role=checkbox >> nth=1
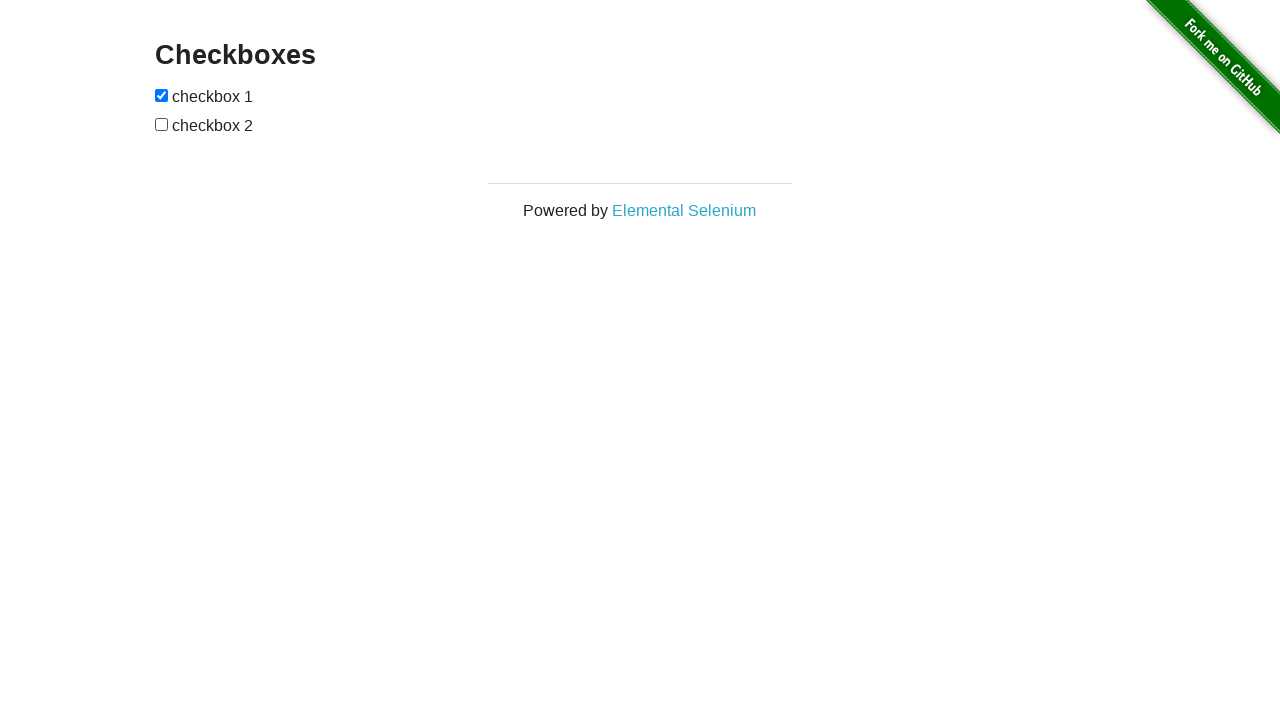

Verified first checkbox is checked
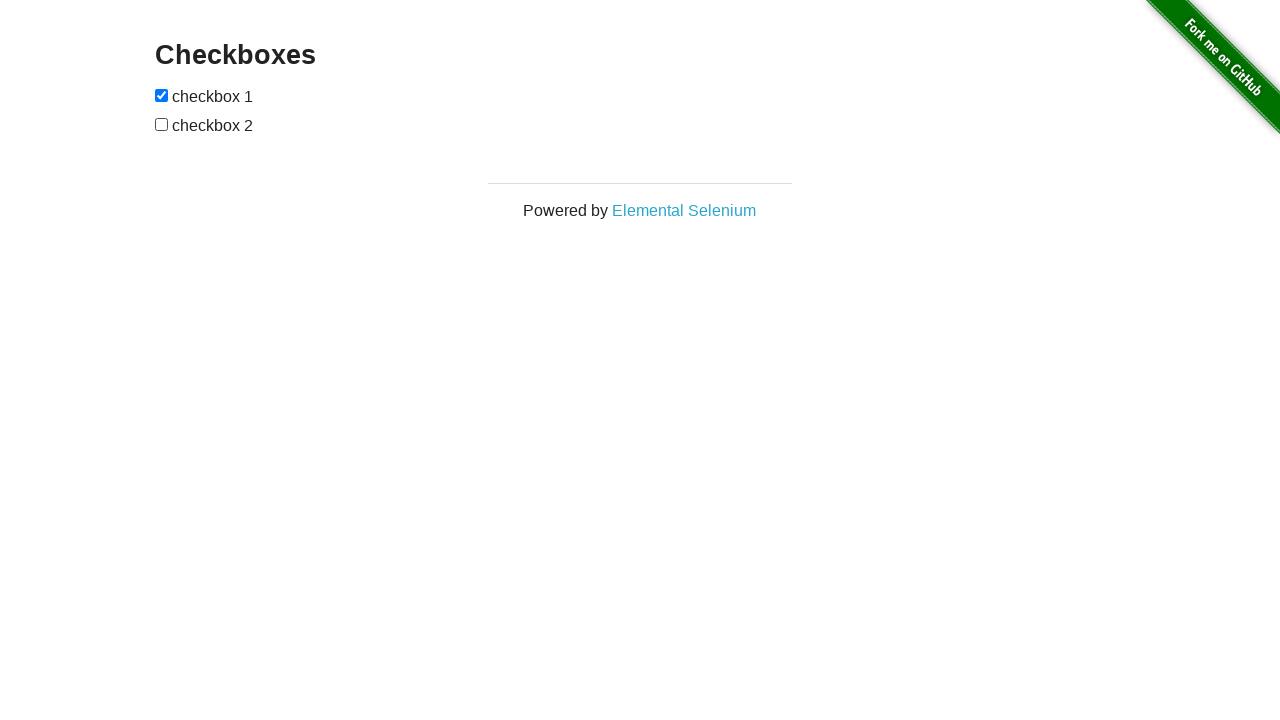

Verified second checkbox is not checked
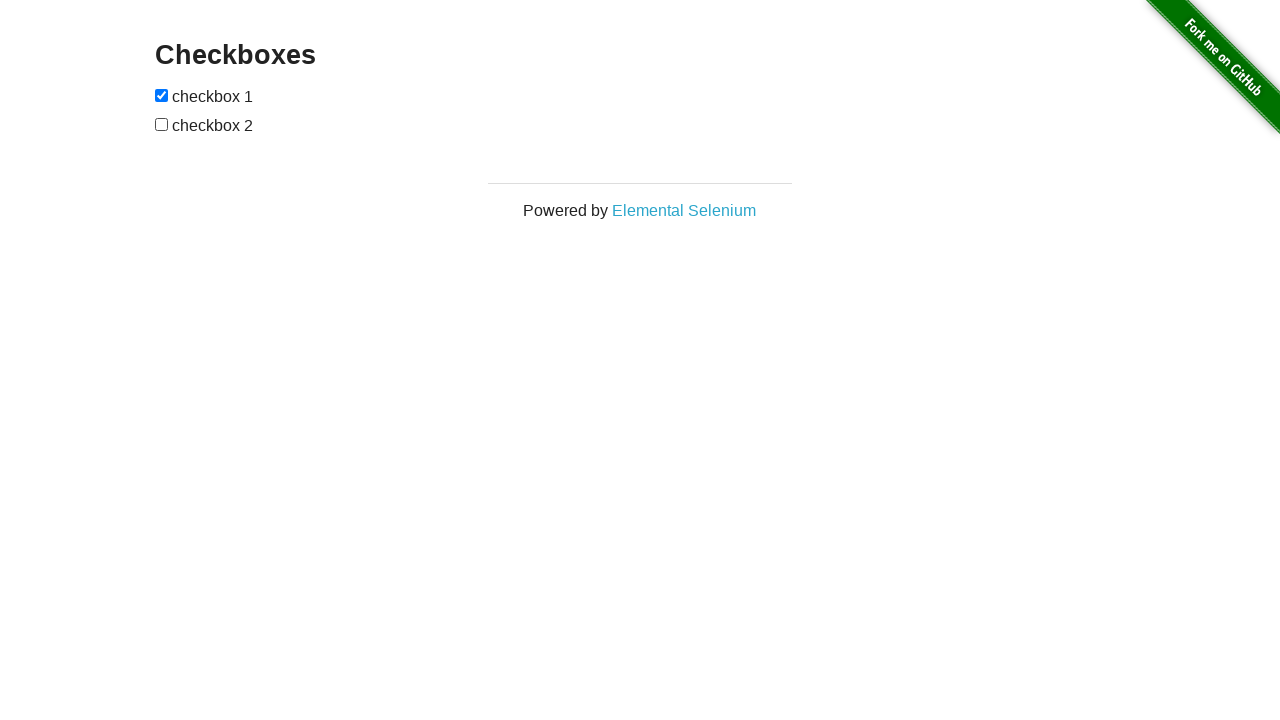

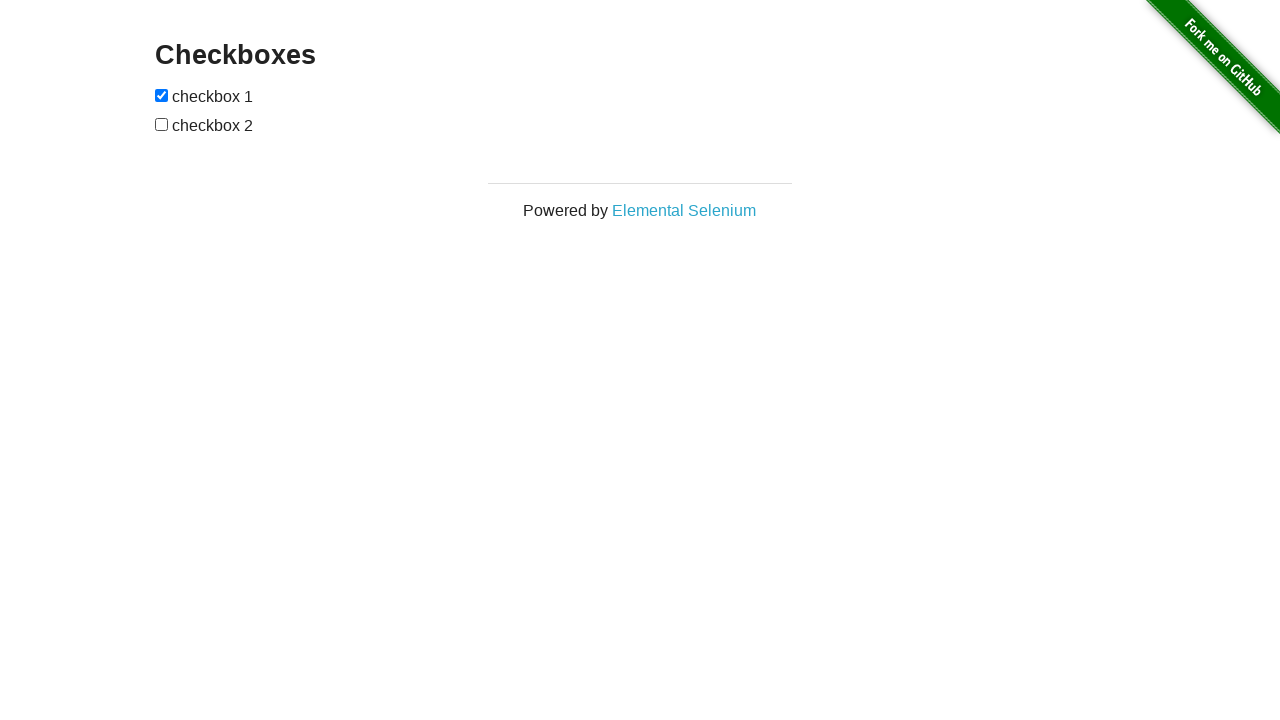